Tests Delta Airlines flight search by selecting departure airport (NYC/LGA) and destination airport (ASB) using keyboard navigation and autocomplete

Starting URL: https://www.delta.com/

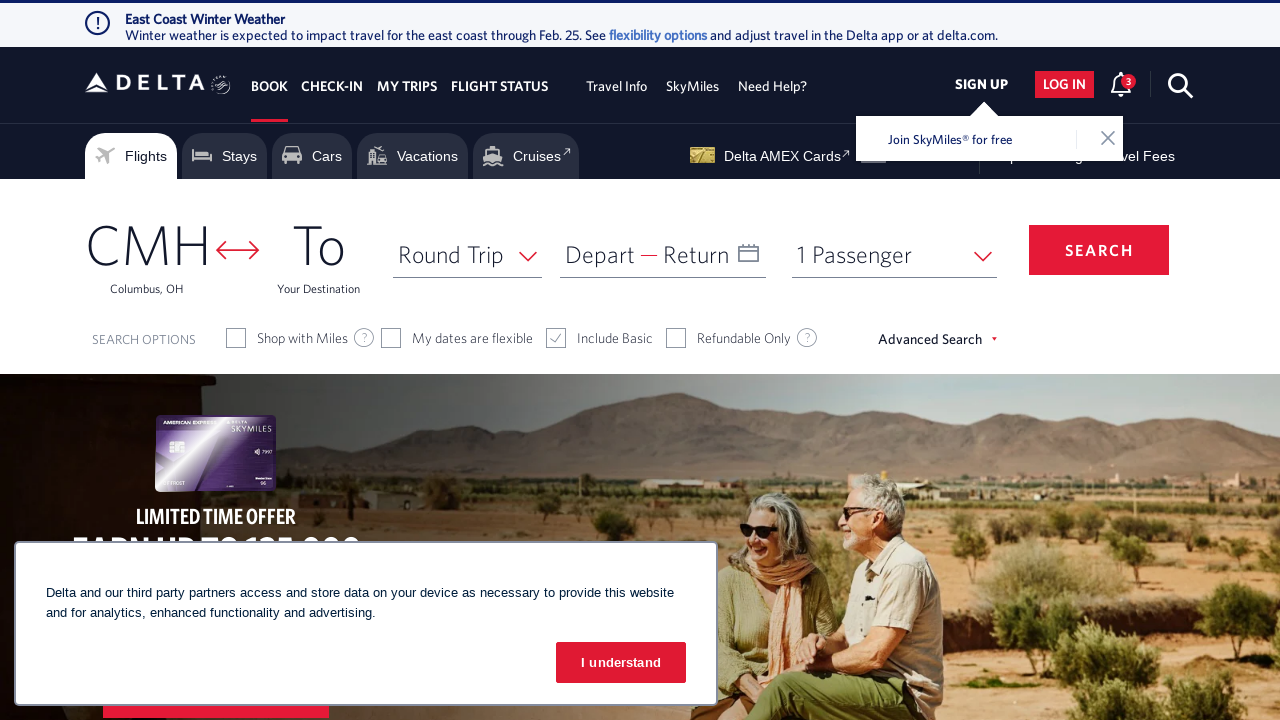

Clicked on departure airport field at (147, 257) on #fromAirportName
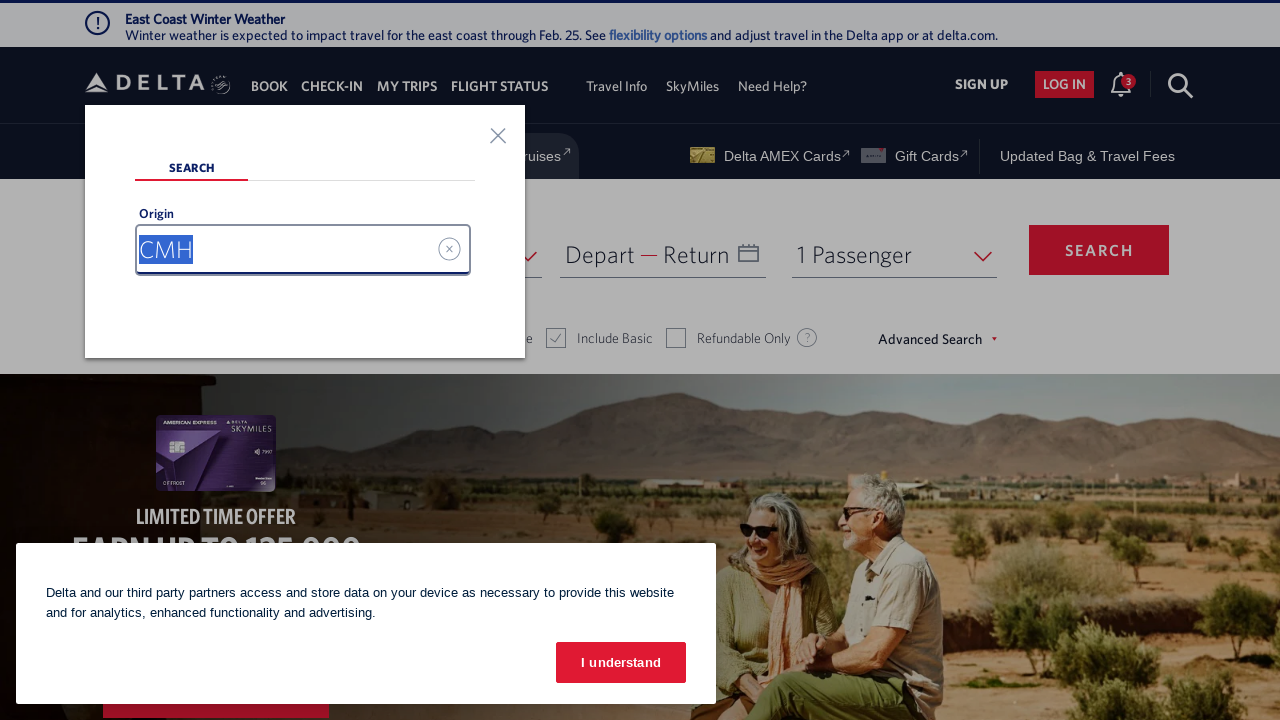

Filled search input with 'NYC' on #search_input
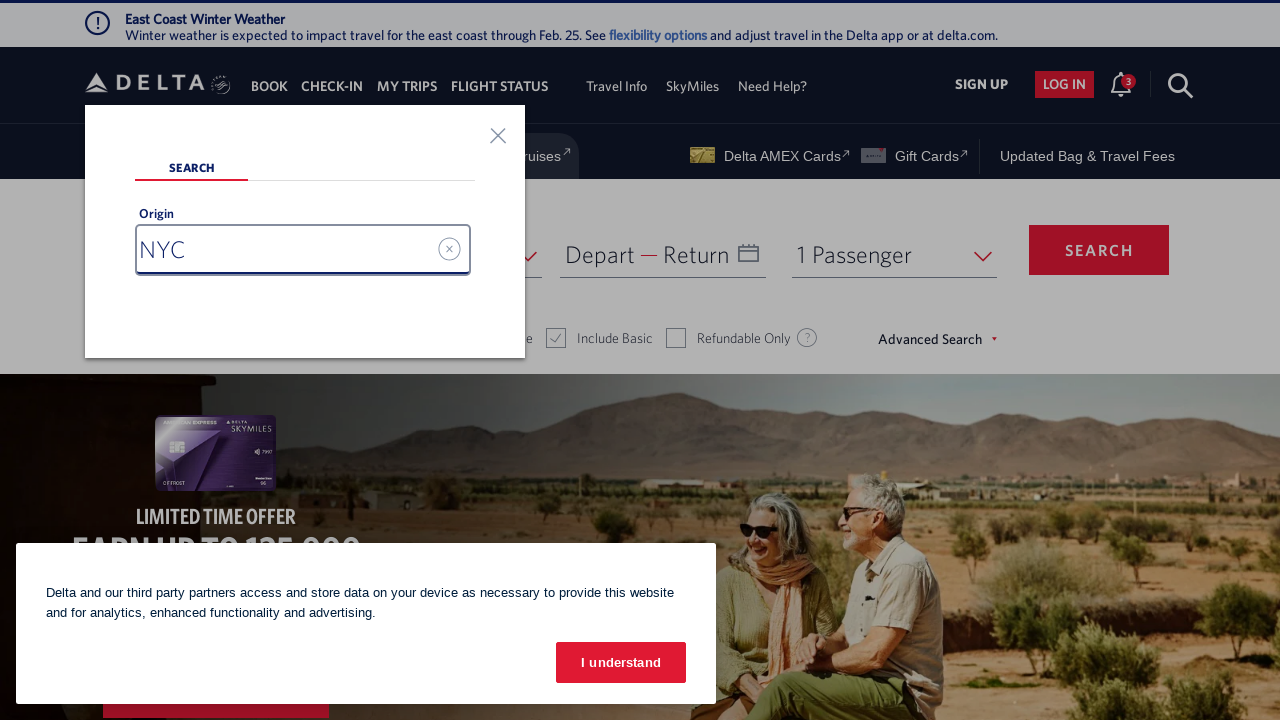

Pressed ArrowDown to navigate through airport options
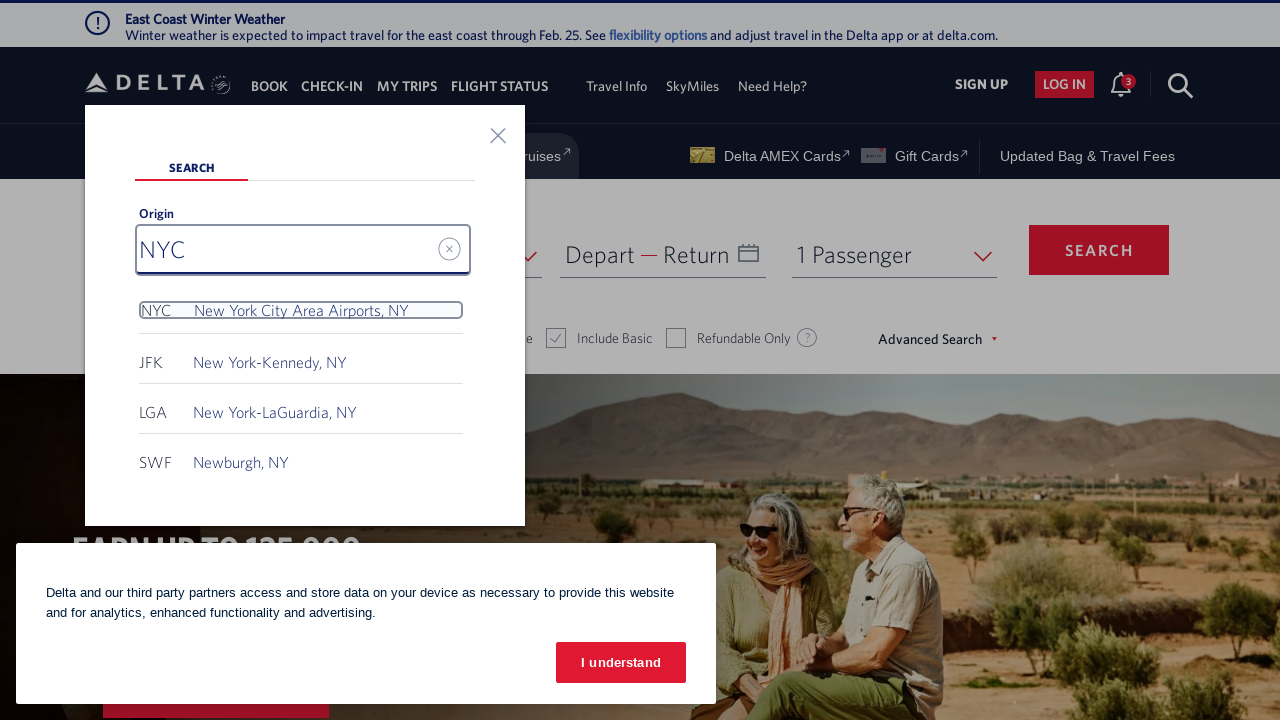

Pressed ArrowDown to navigate through airport options
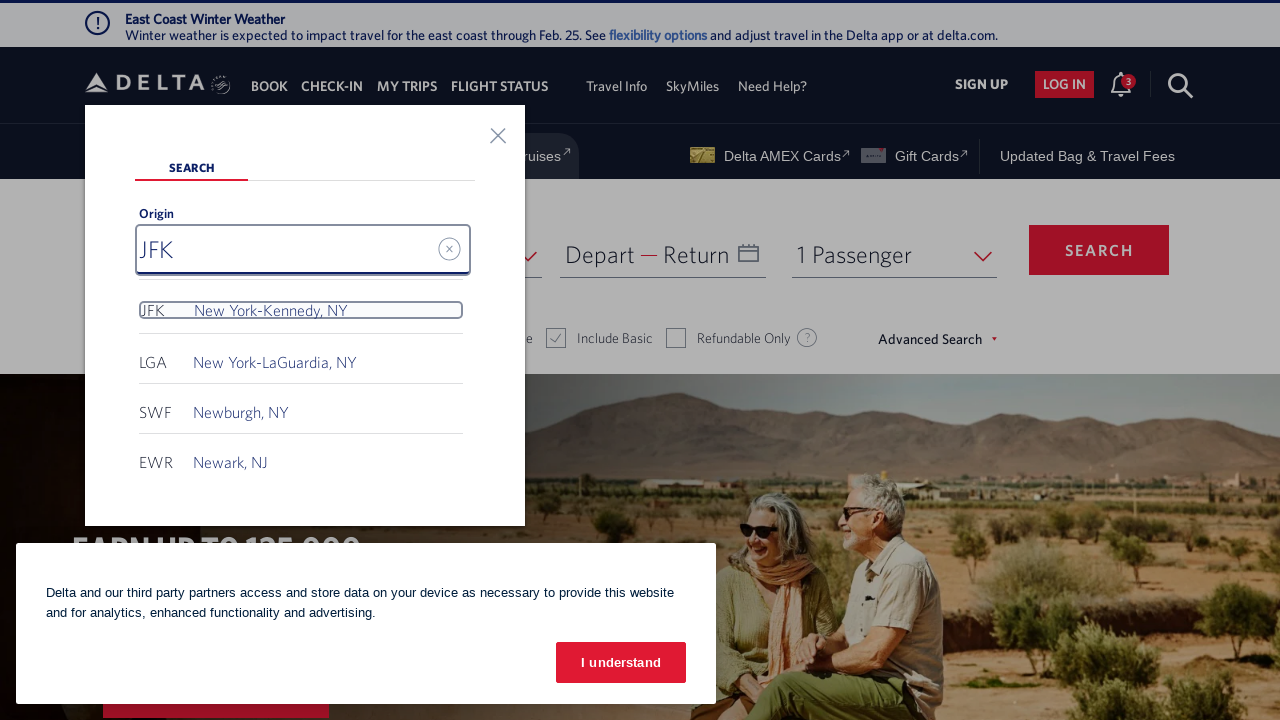

Pressed ArrowDown to navigate through airport options
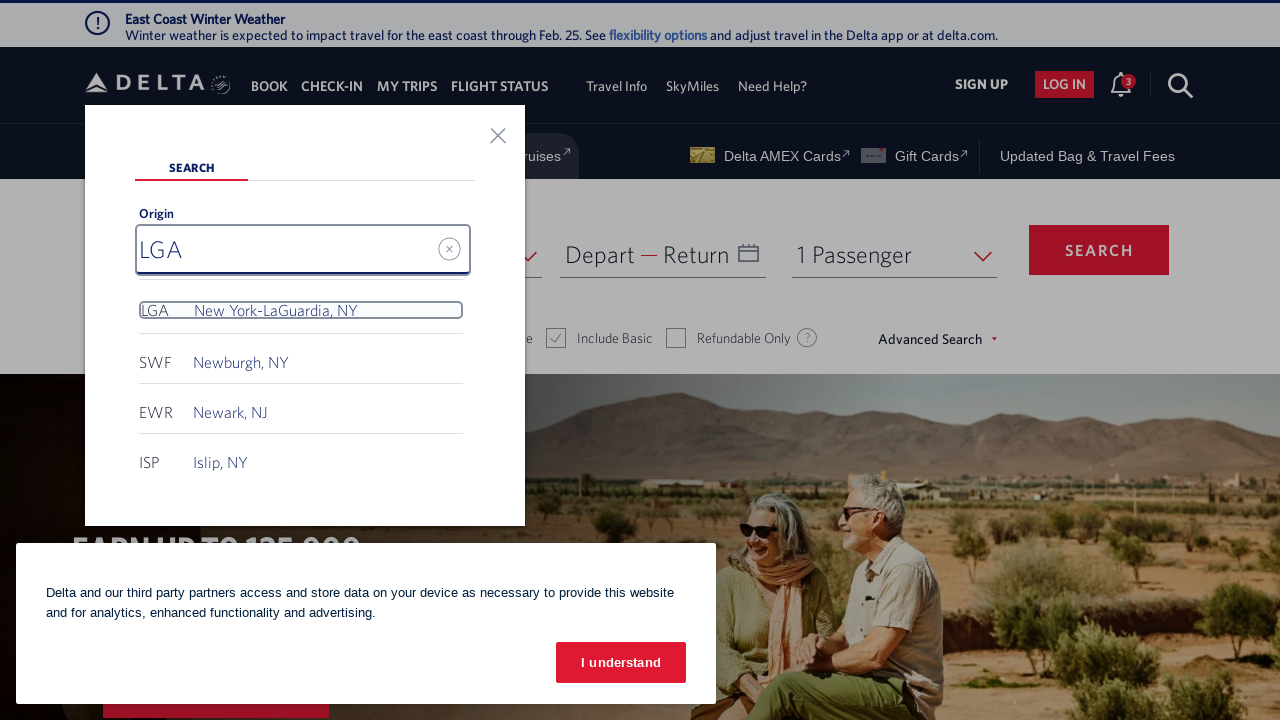

Pressed Enter to confirm LGA as departure airport (NYC/LGA)
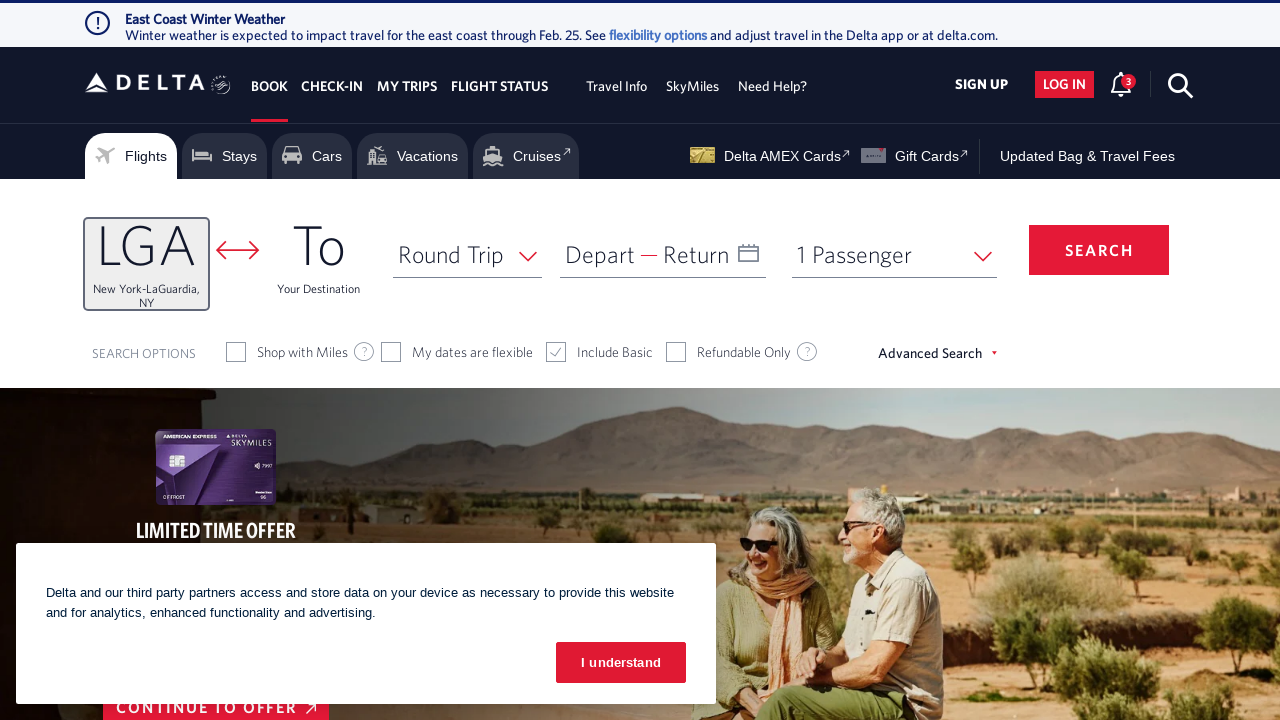

Clicked on destination airport field at (319, 264) on #toAirportName
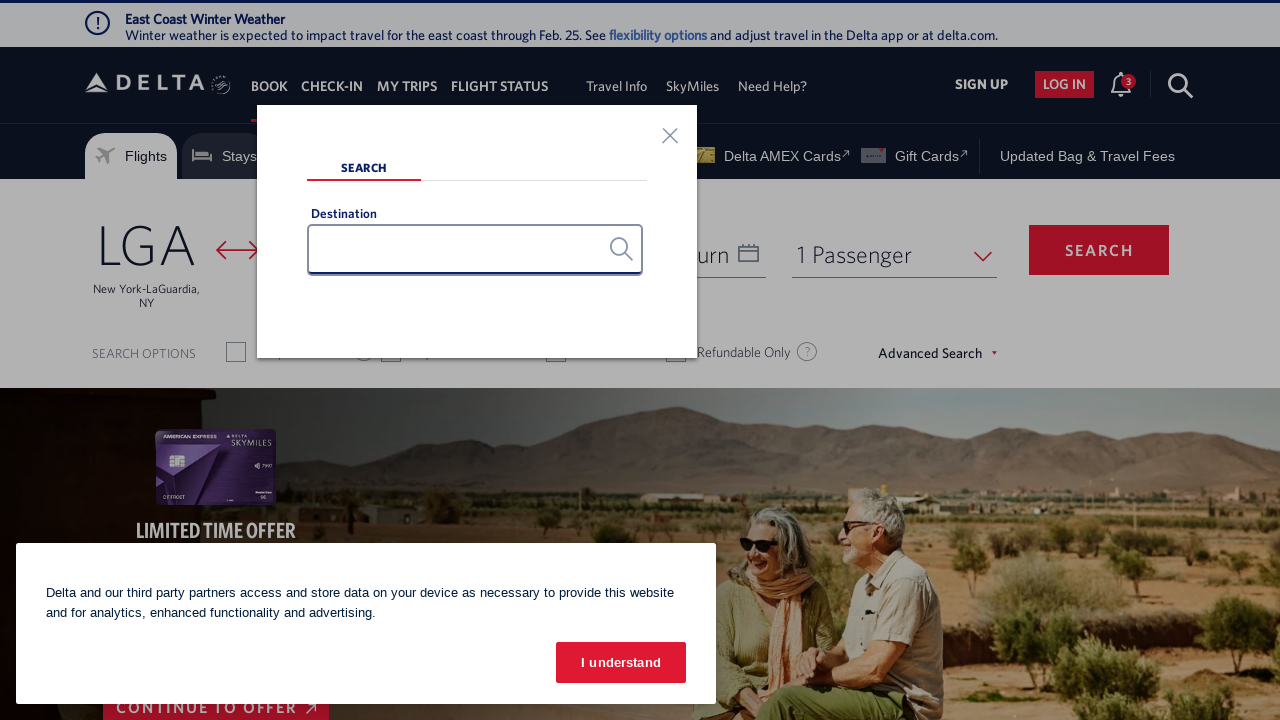

Filled search input with 'ASB' as destination airport on #search_input
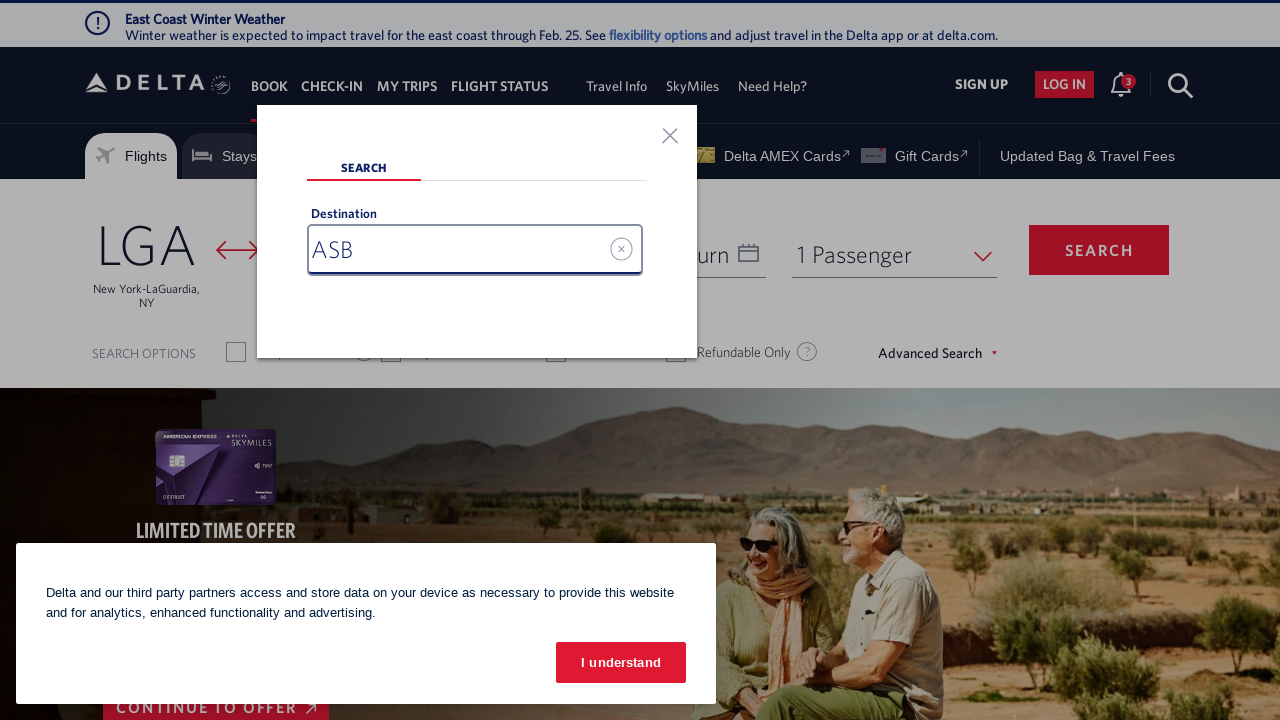

Pressed Enter to confirm ASB as destination airport
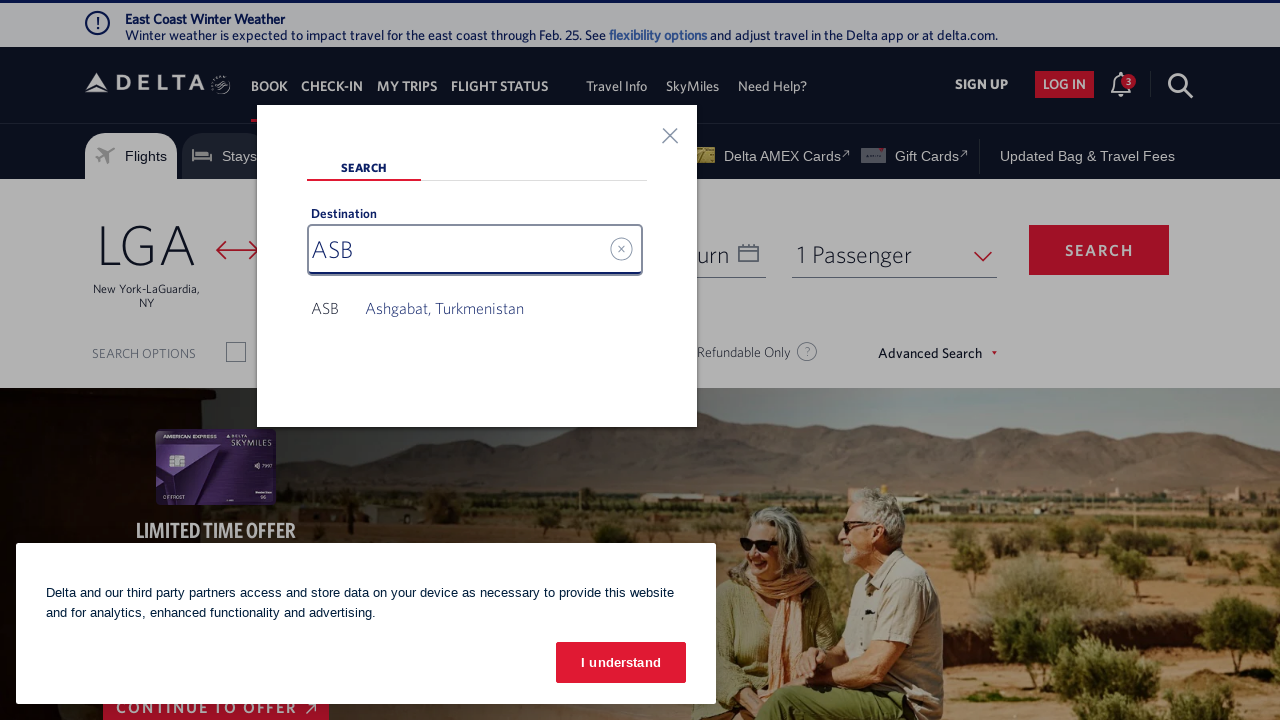

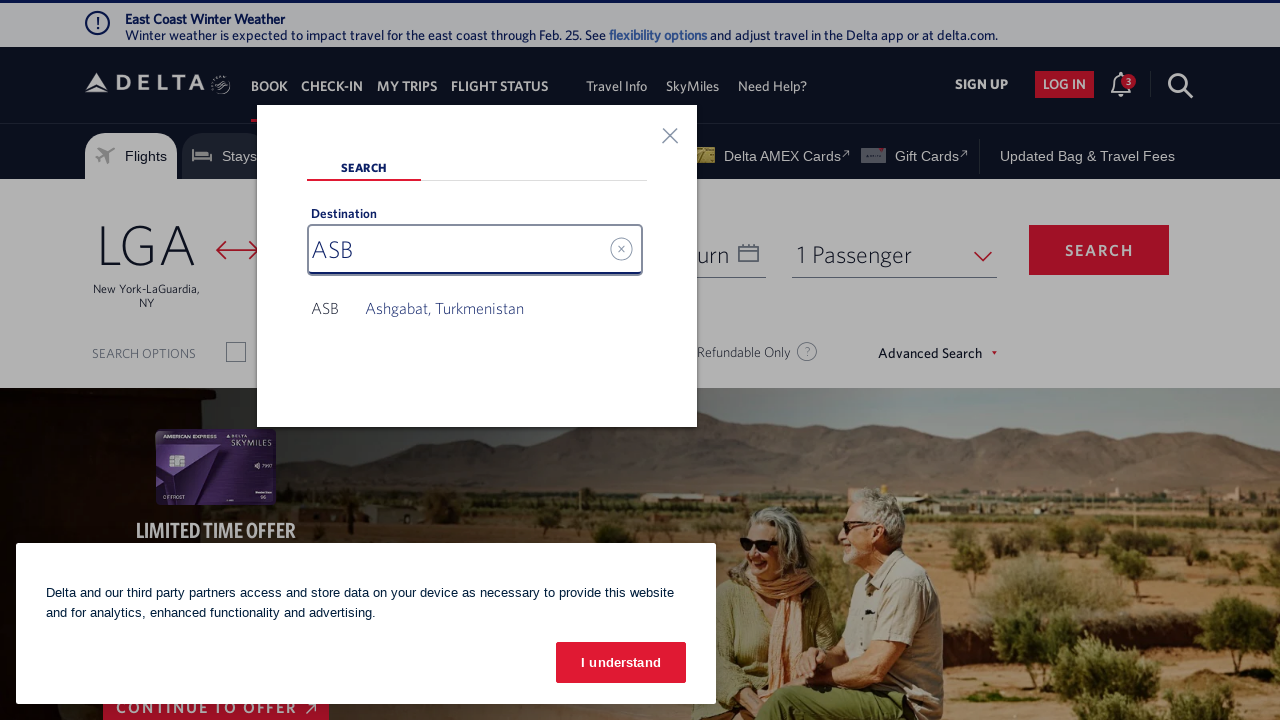